Tests back and forth navigation by clicking on "A/B Testing" link, verifying the page title, navigating back, and verifying the home page title

Starting URL: https://practice.cydeo.com

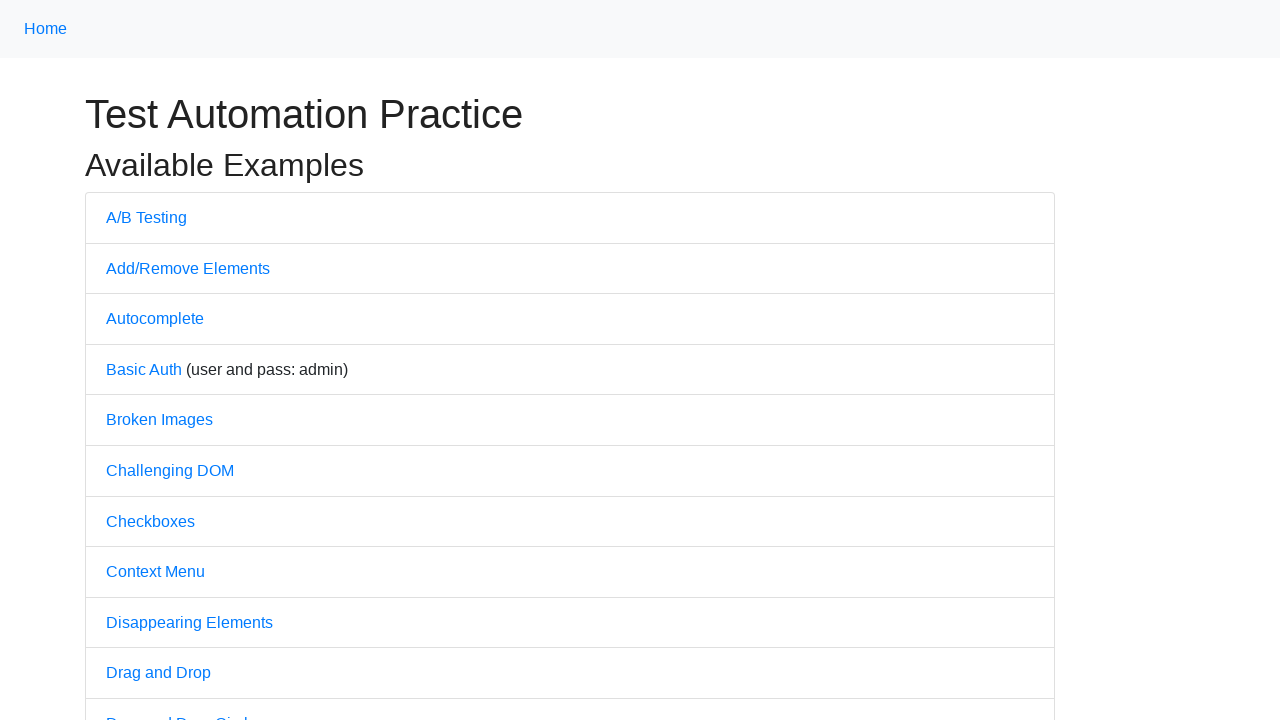

Clicked on 'A/B Testing' link at (146, 217) on text=A/B Testing
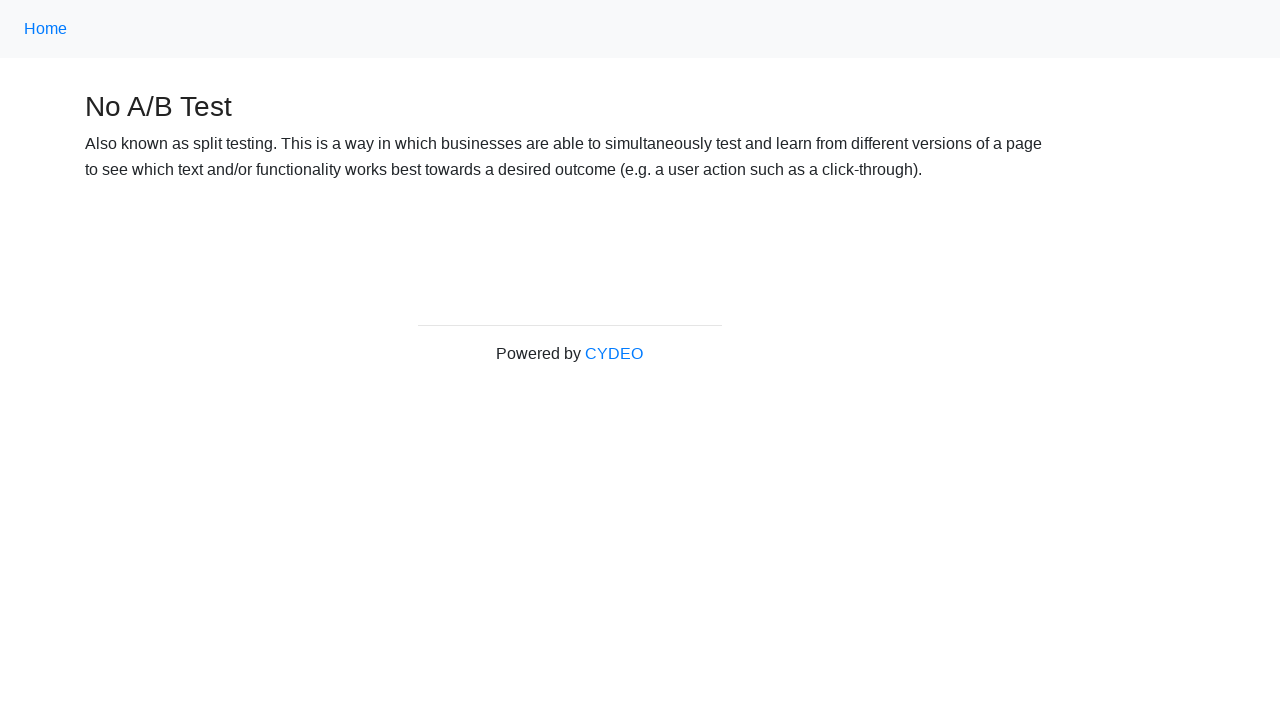

Waited for A/B Testing page to load (domcontentloaded)
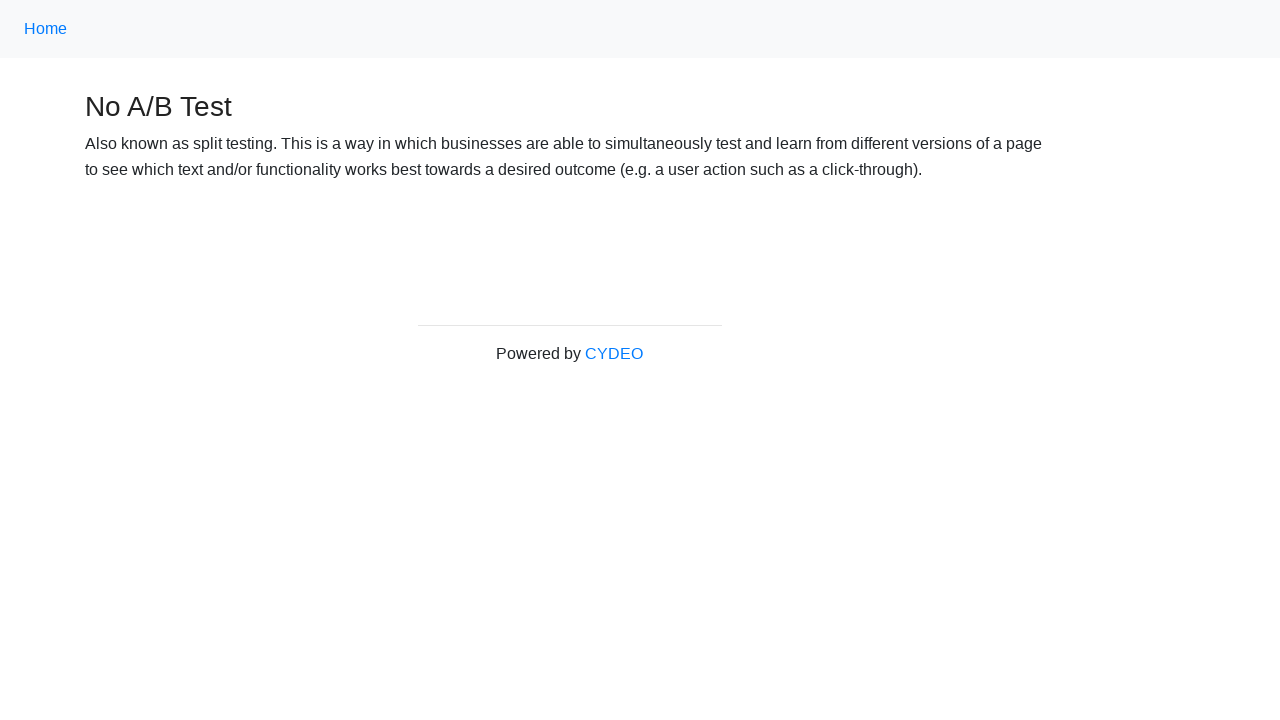

Verified page title is 'No A/B Test'
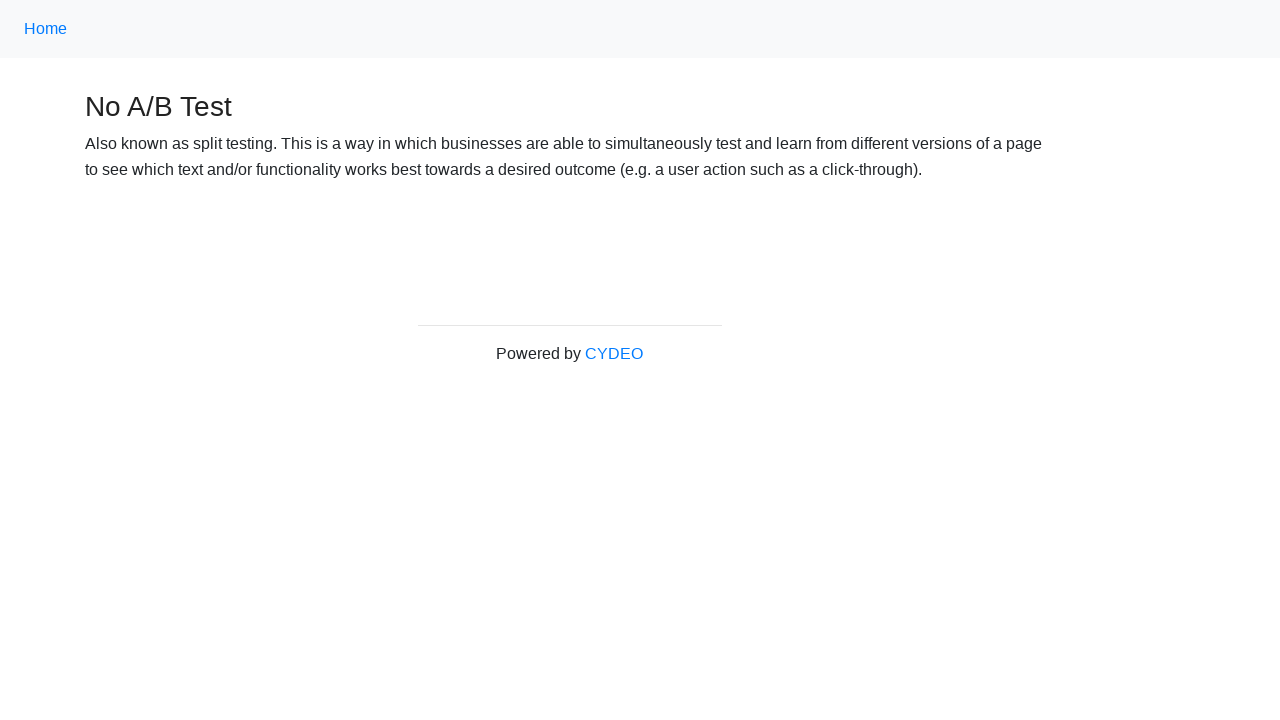

Navigated back to home page
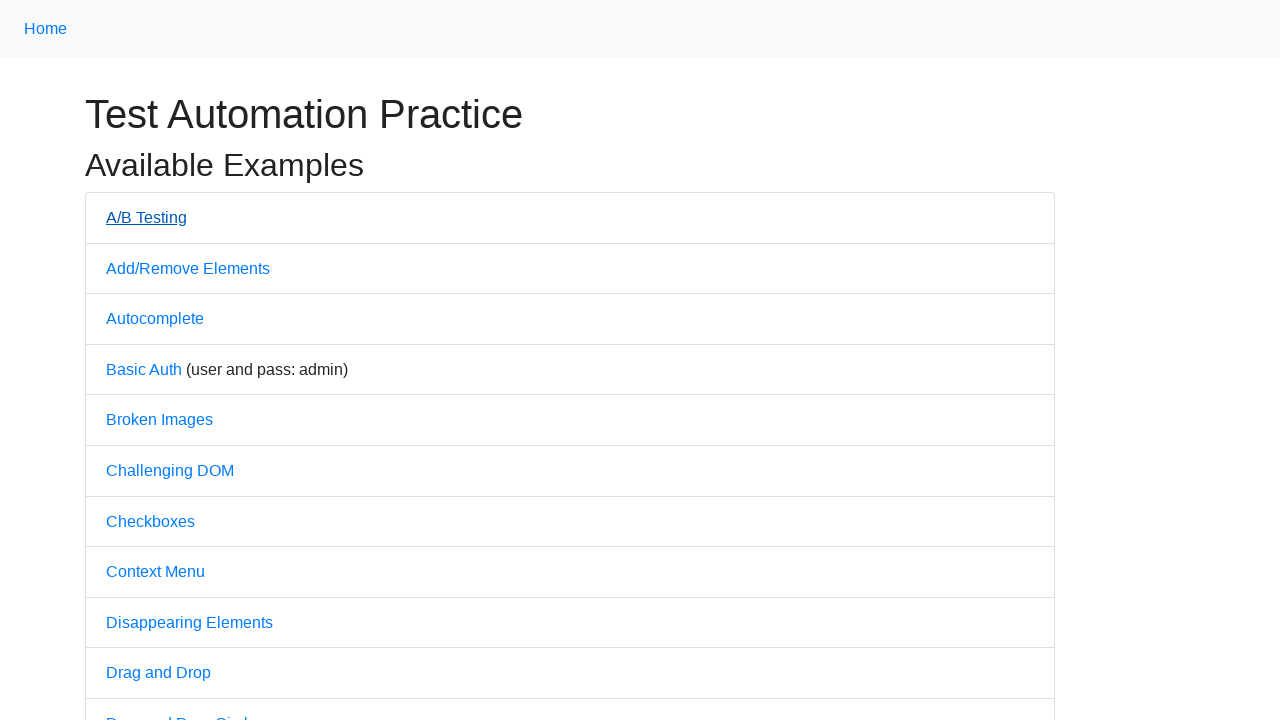

Waited for home page to load (domcontentloaded)
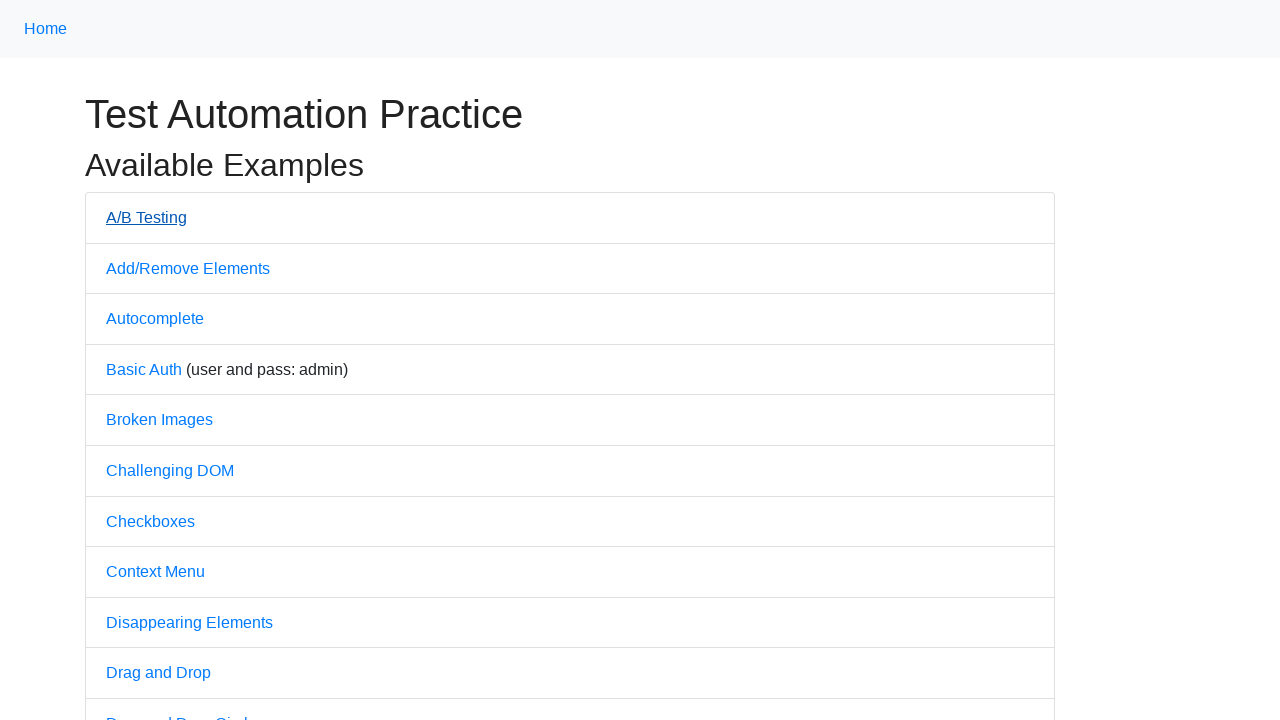

Verified home page title is 'Practice'
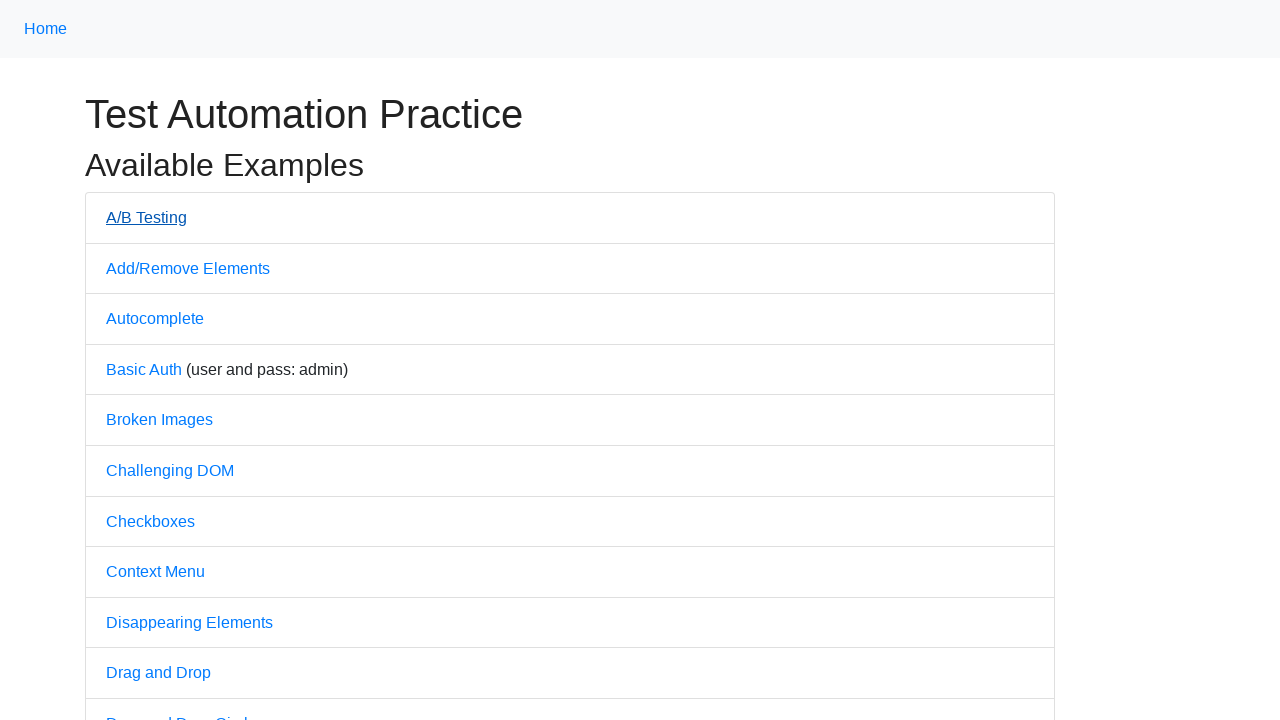

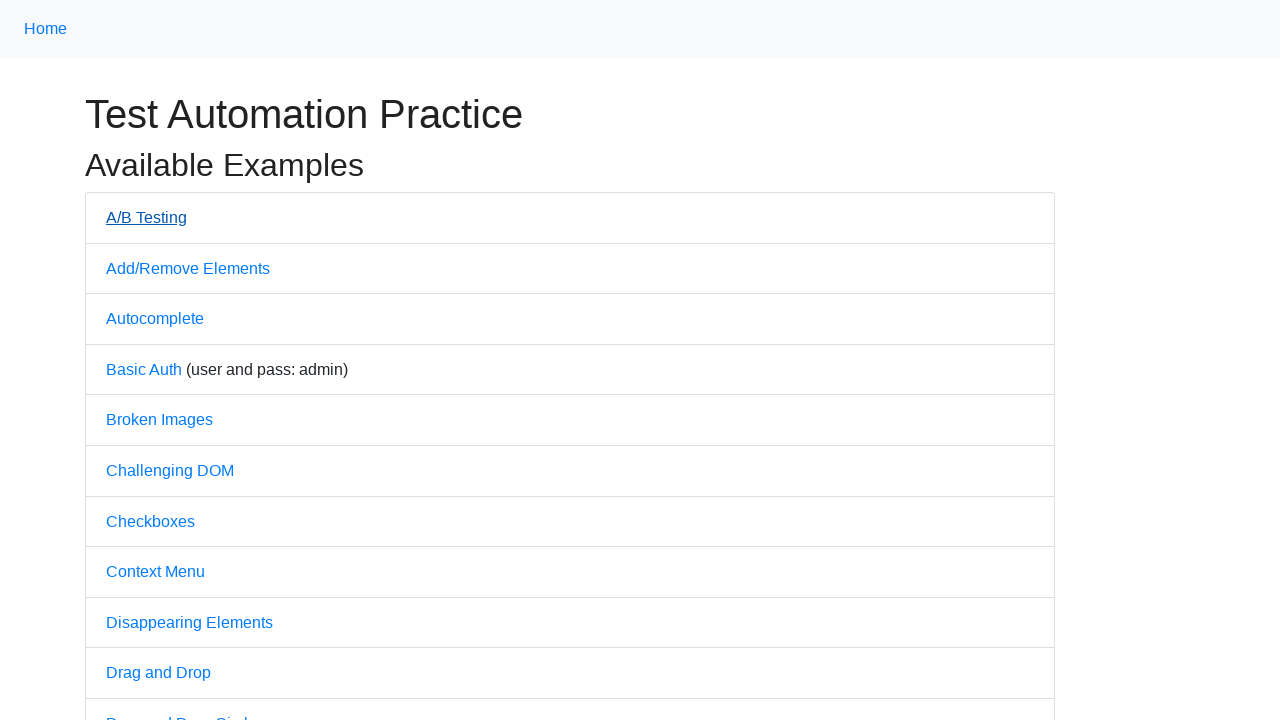